Tests filtering to display only active (uncompleted) items by clicking the Active link

Starting URL: https://demo.playwright.dev/todomvc

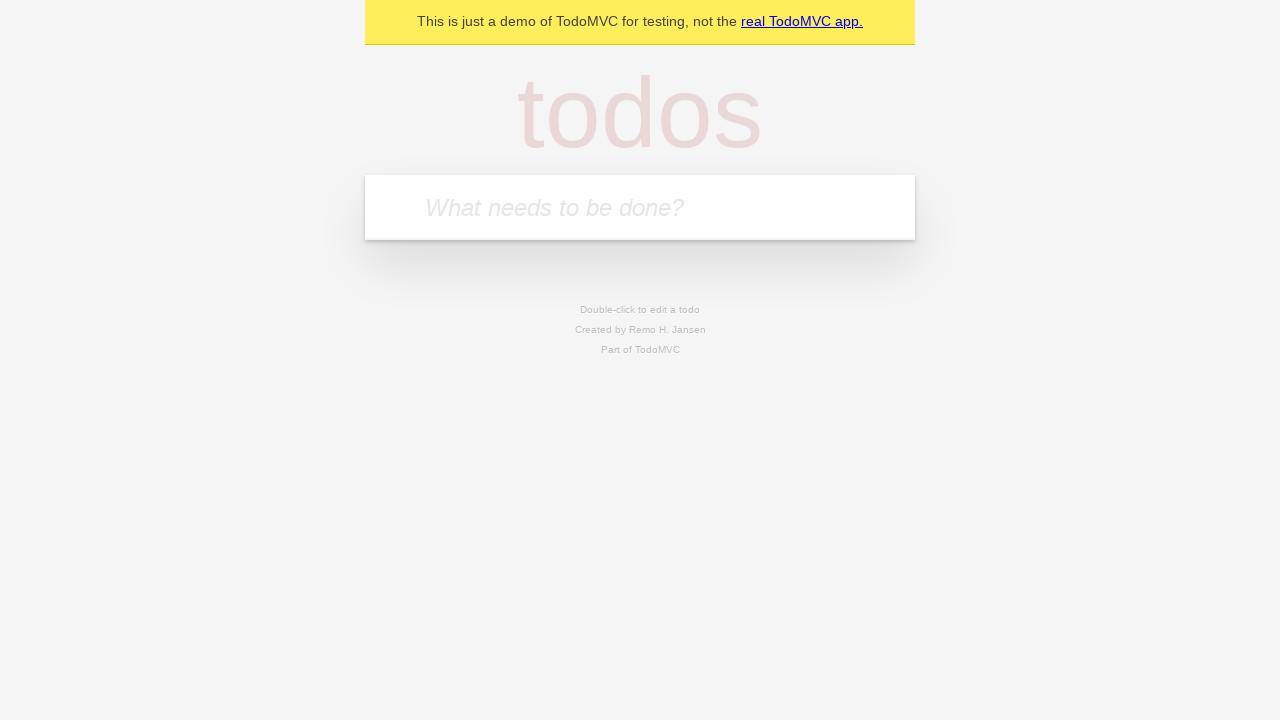

Filled new todo input with 'buy some cheese' on internal:attr=[placeholder="What needs to be done?"i]
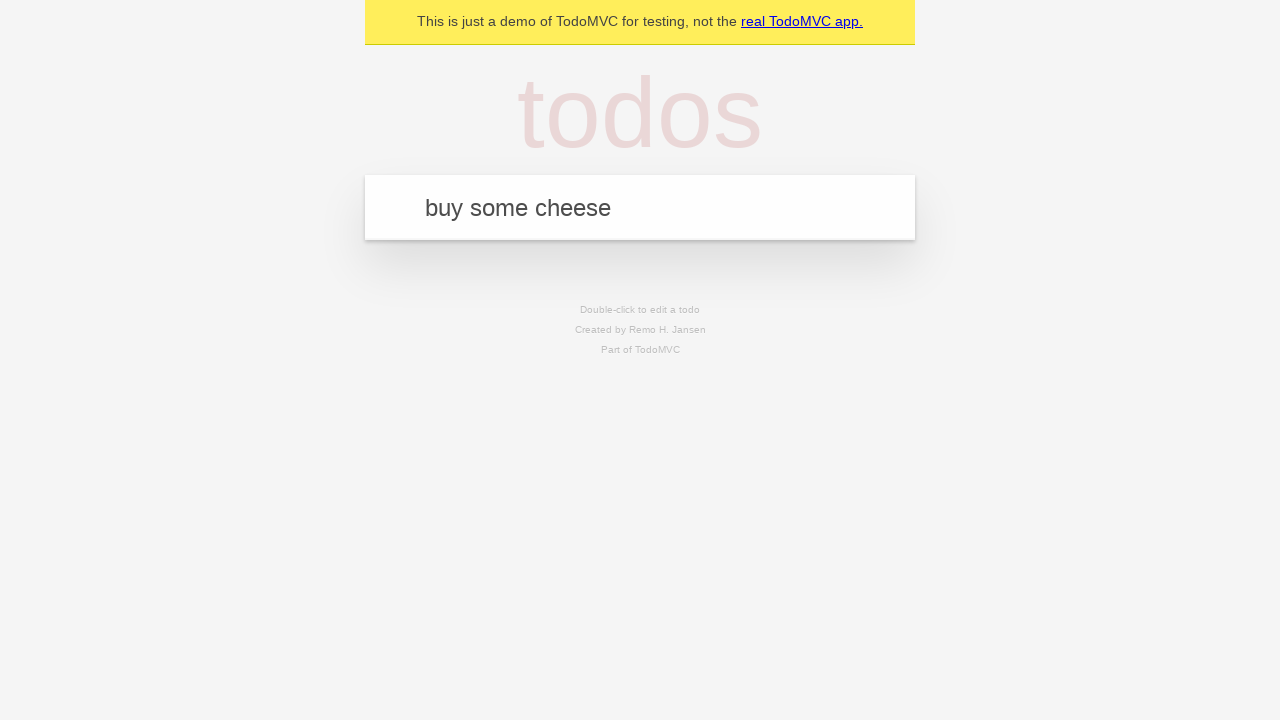

Pressed Enter to create todo 'buy some cheese' on internal:attr=[placeholder="What needs to be done?"i]
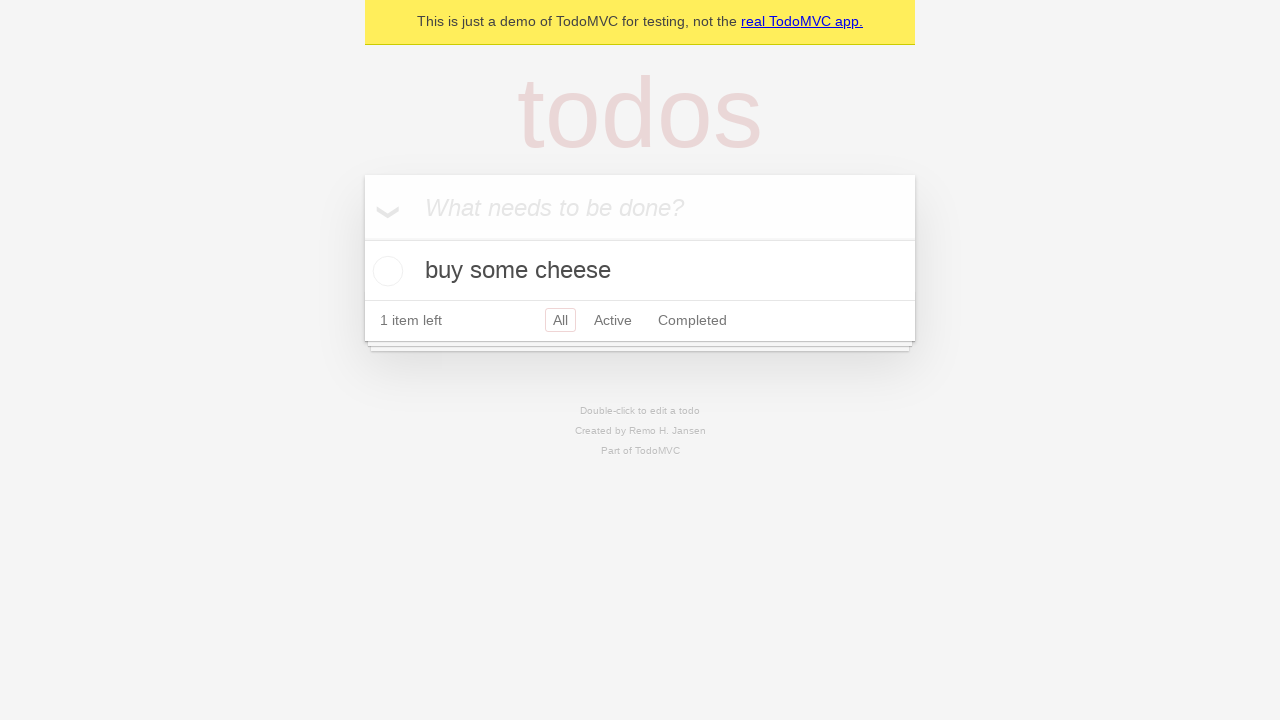

Filled new todo input with 'feed the cat' on internal:attr=[placeholder="What needs to be done?"i]
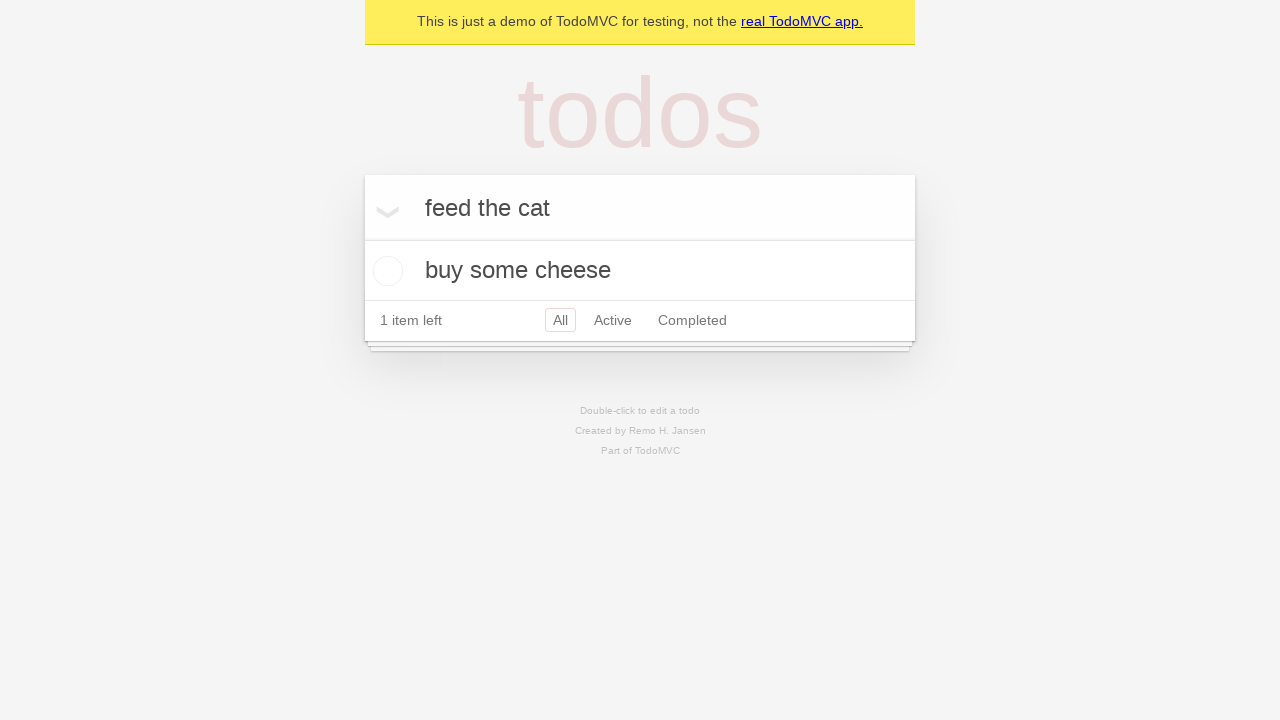

Pressed Enter to create todo 'feed the cat' on internal:attr=[placeholder="What needs to be done?"i]
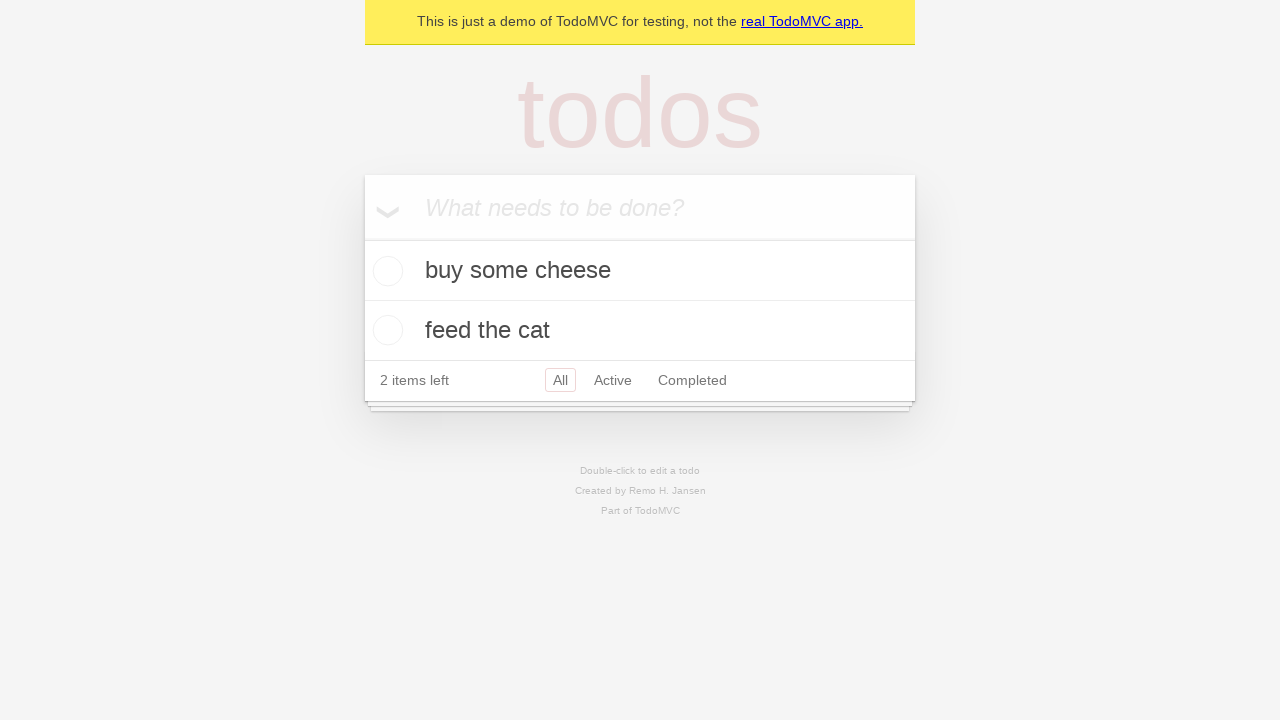

Filled new todo input with 'book a doctors appointment' on internal:attr=[placeholder="What needs to be done?"i]
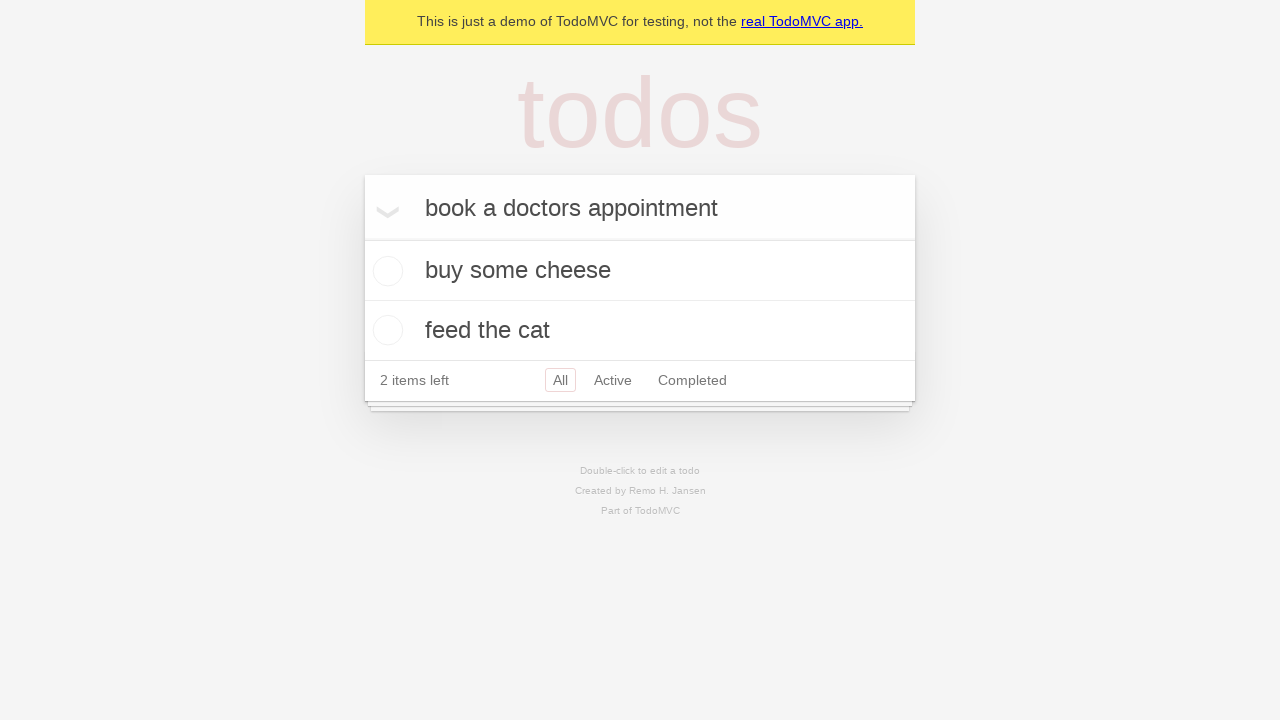

Pressed Enter to create todo 'book a doctors appointment' on internal:attr=[placeholder="What needs to be done?"i]
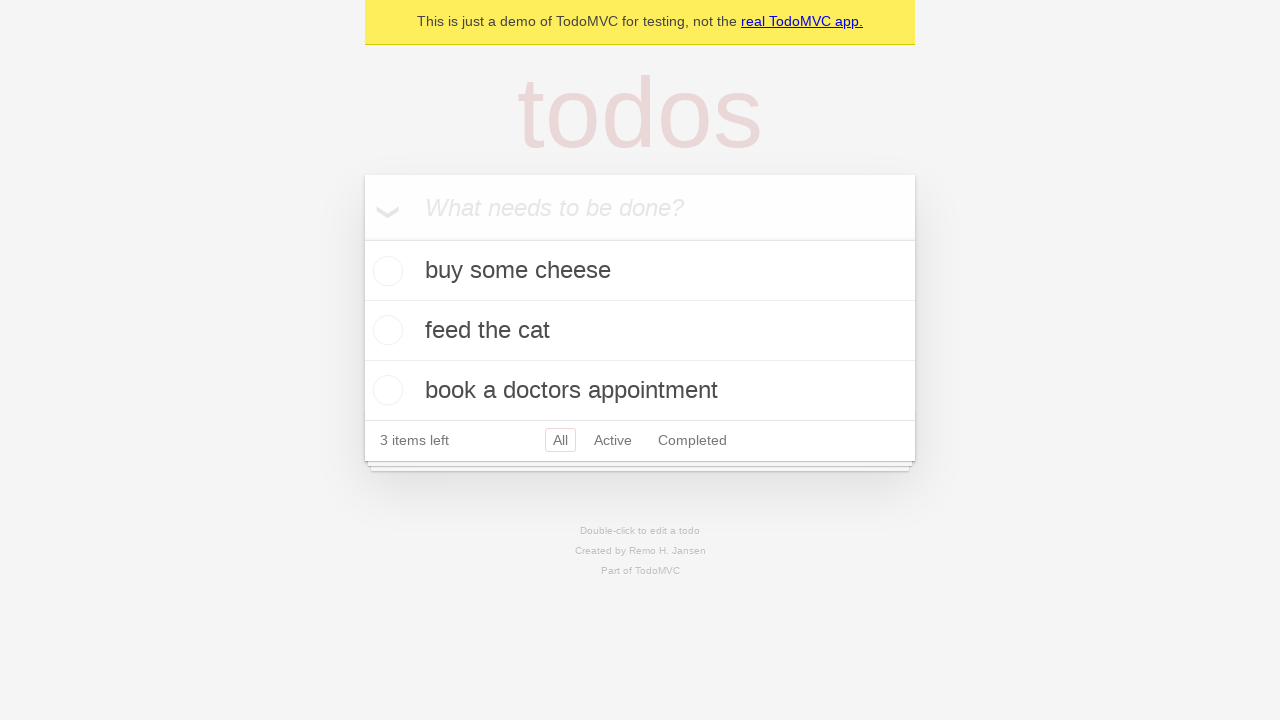

All 3 todos have been created
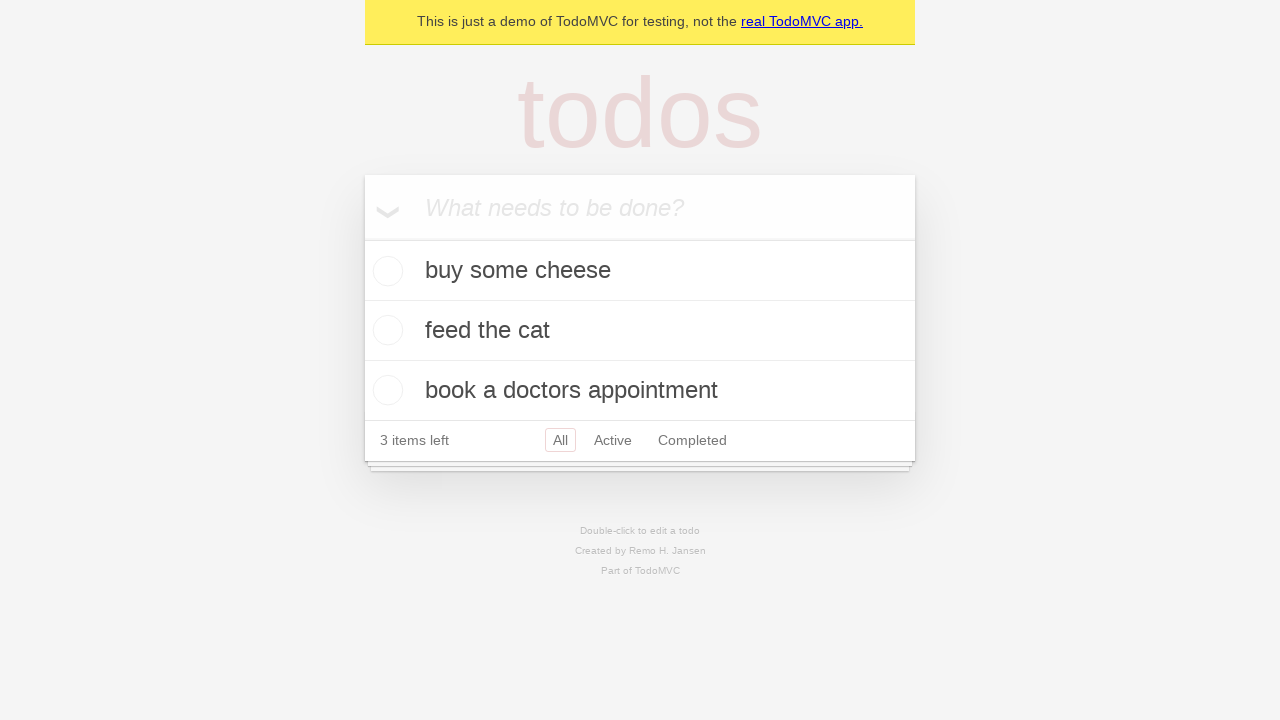

Checked the second todo item (feed the cat) at (385, 330) on internal:testid=[data-testid="todo-item"s] >> nth=1 >> internal:role=checkbox
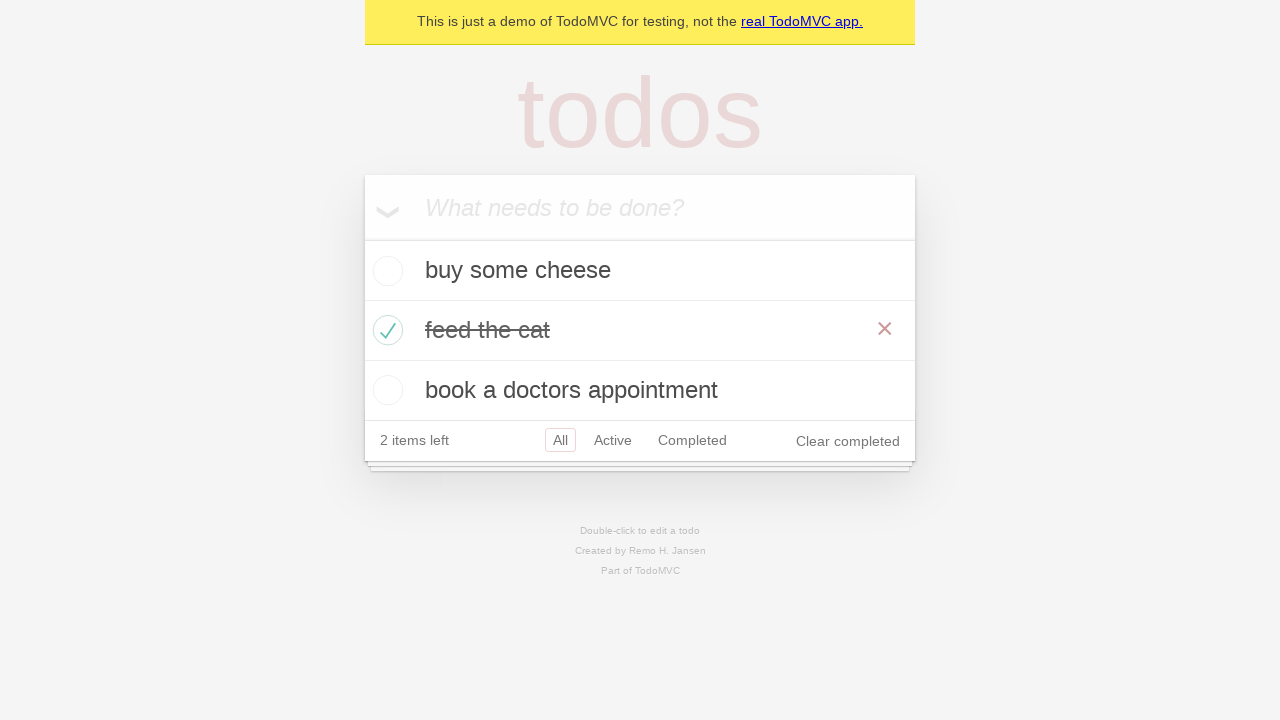

Clicked Active link to filter and display only active items at (613, 440) on internal:role=link[name="Active"i]
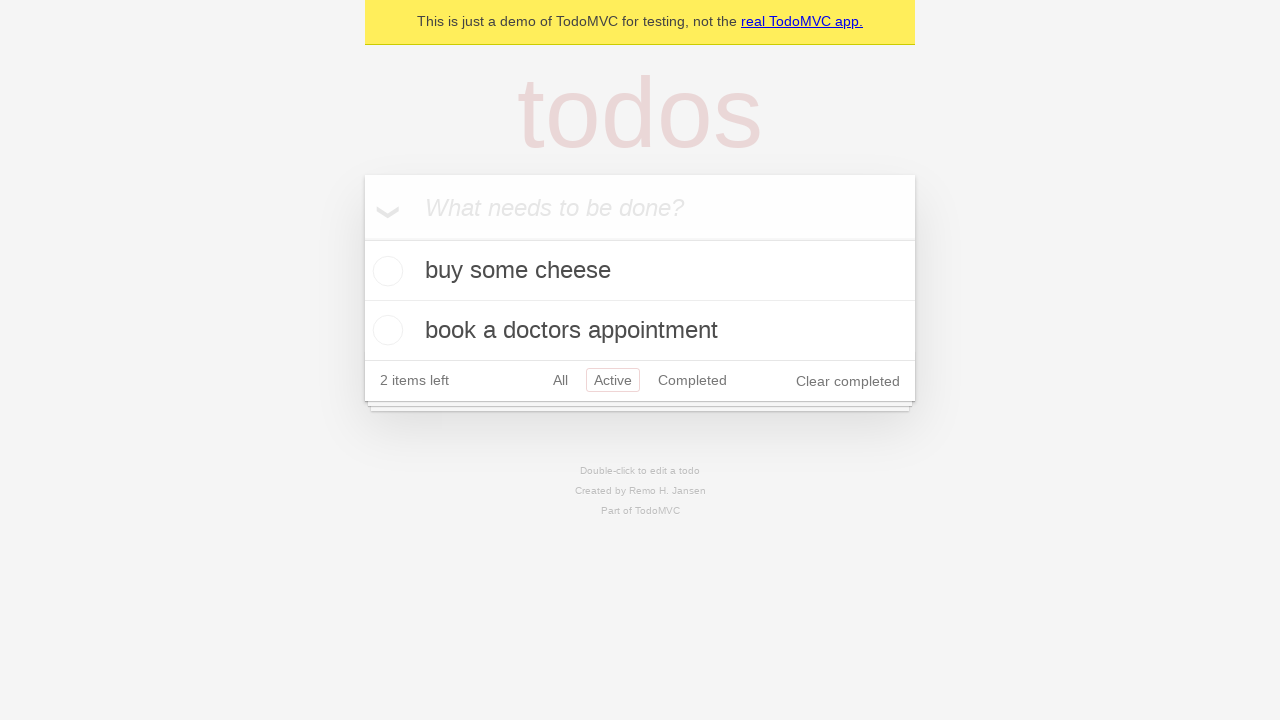

Filtered view loaded showing 2 active (uncompleted) items
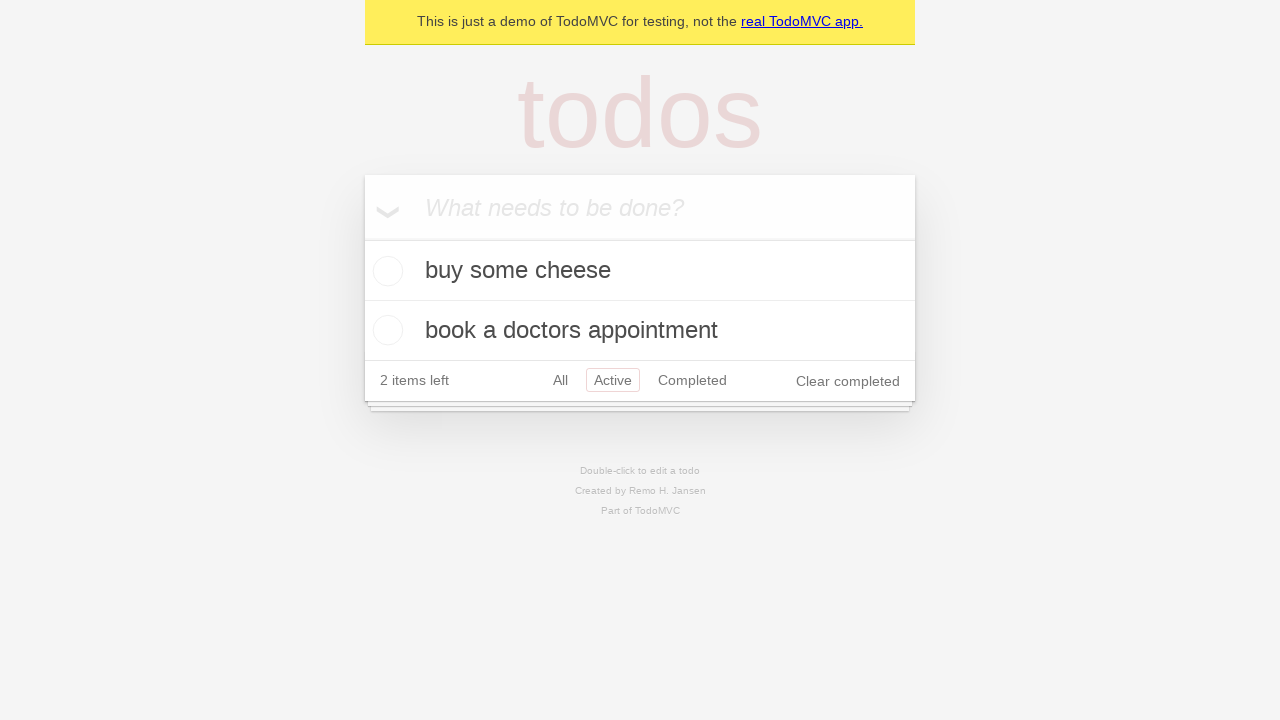

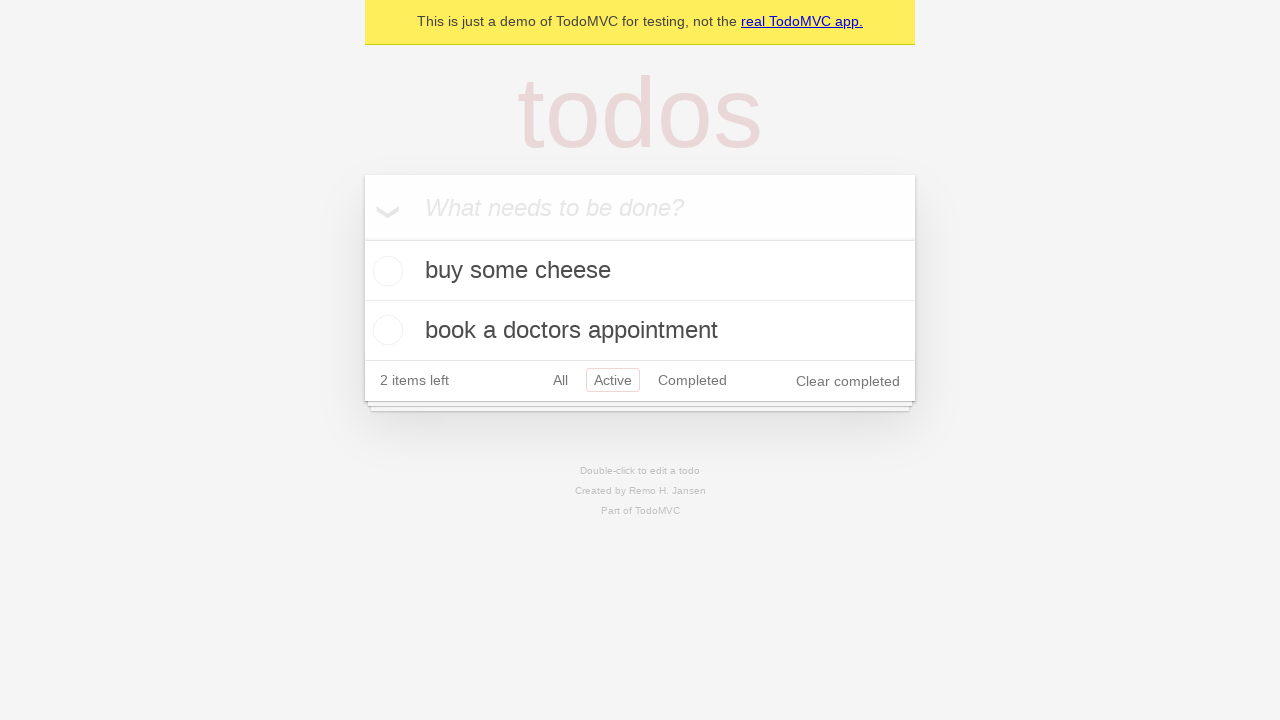